Tests marking individual items as complete by clicking their checkboxes

Starting URL: https://demo.playwright.dev/todomvc

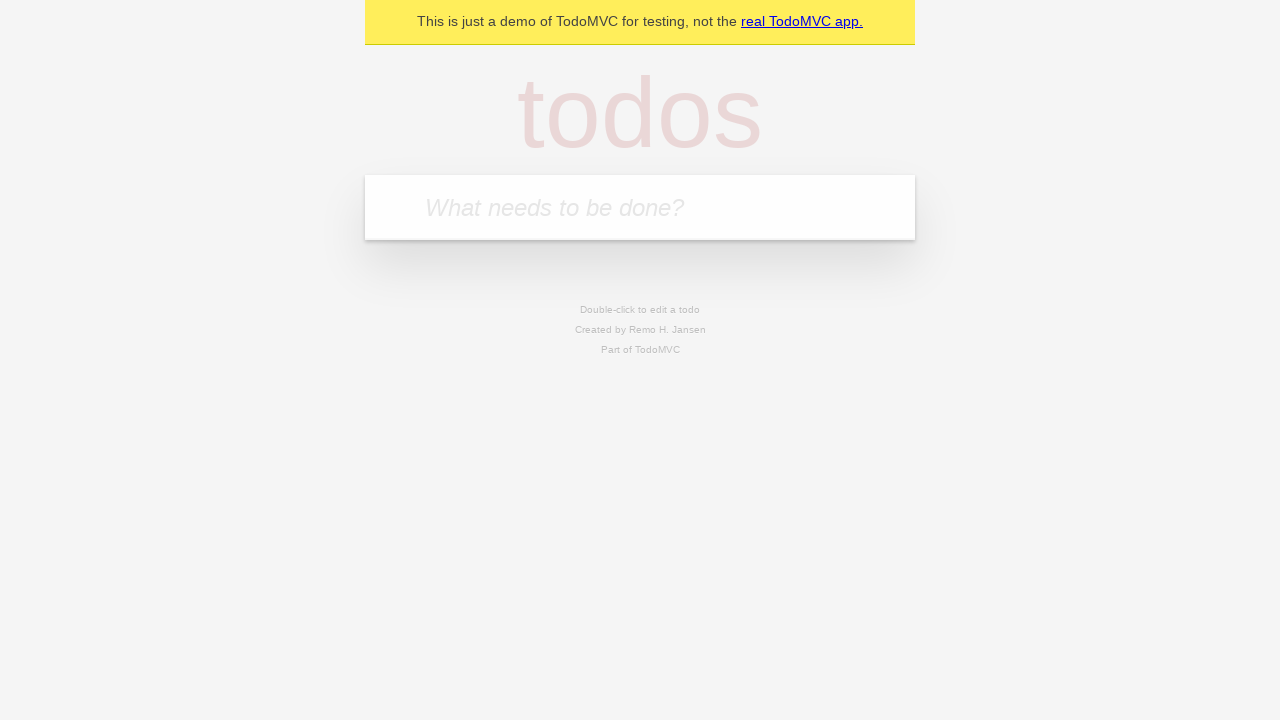

Filled todo input with 'buy some cheese' on internal:attr=[placeholder="What needs to be done?"i]
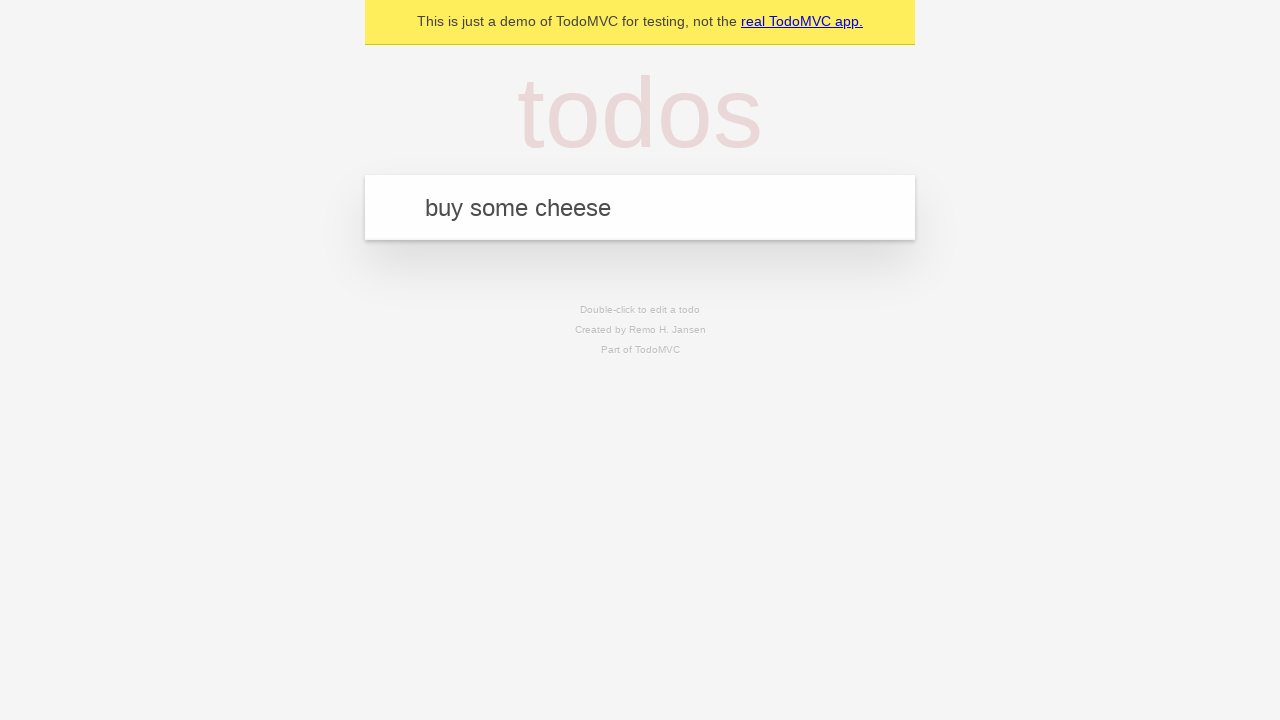

Pressed Enter to create first todo item on internal:attr=[placeholder="What needs to be done?"i]
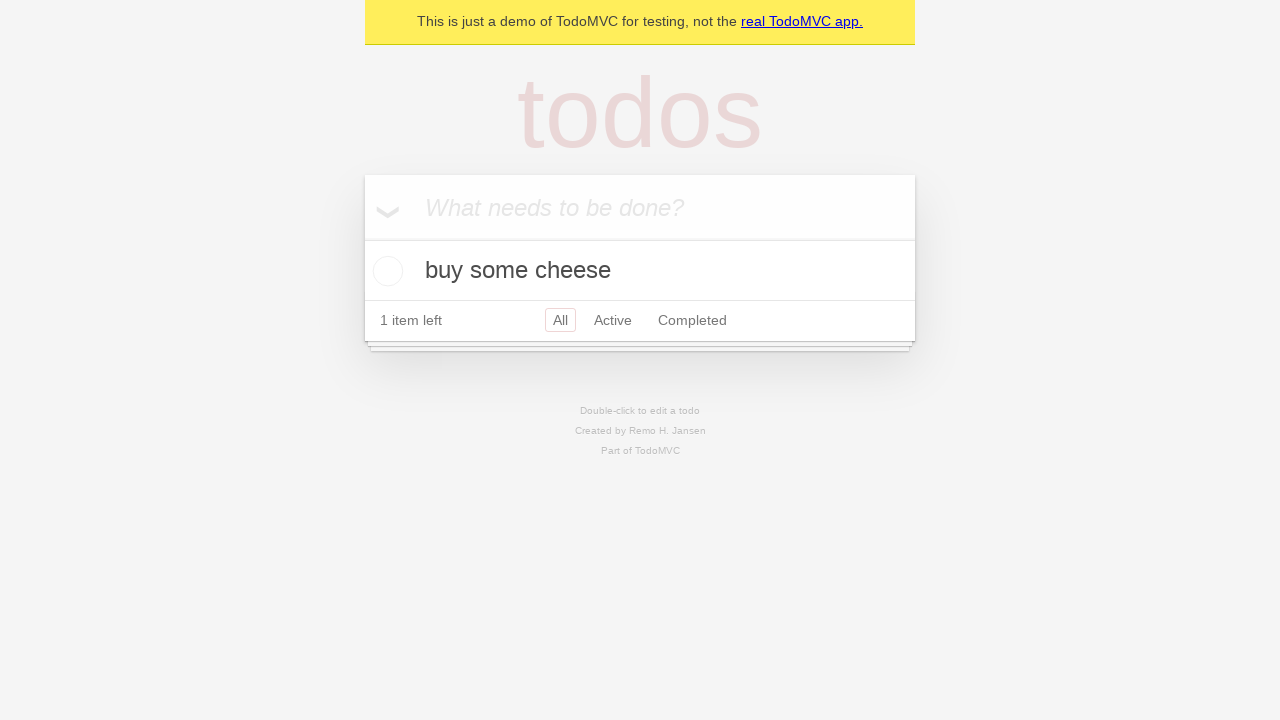

Filled todo input with 'feed the cat' on internal:attr=[placeholder="What needs to be done?"i]
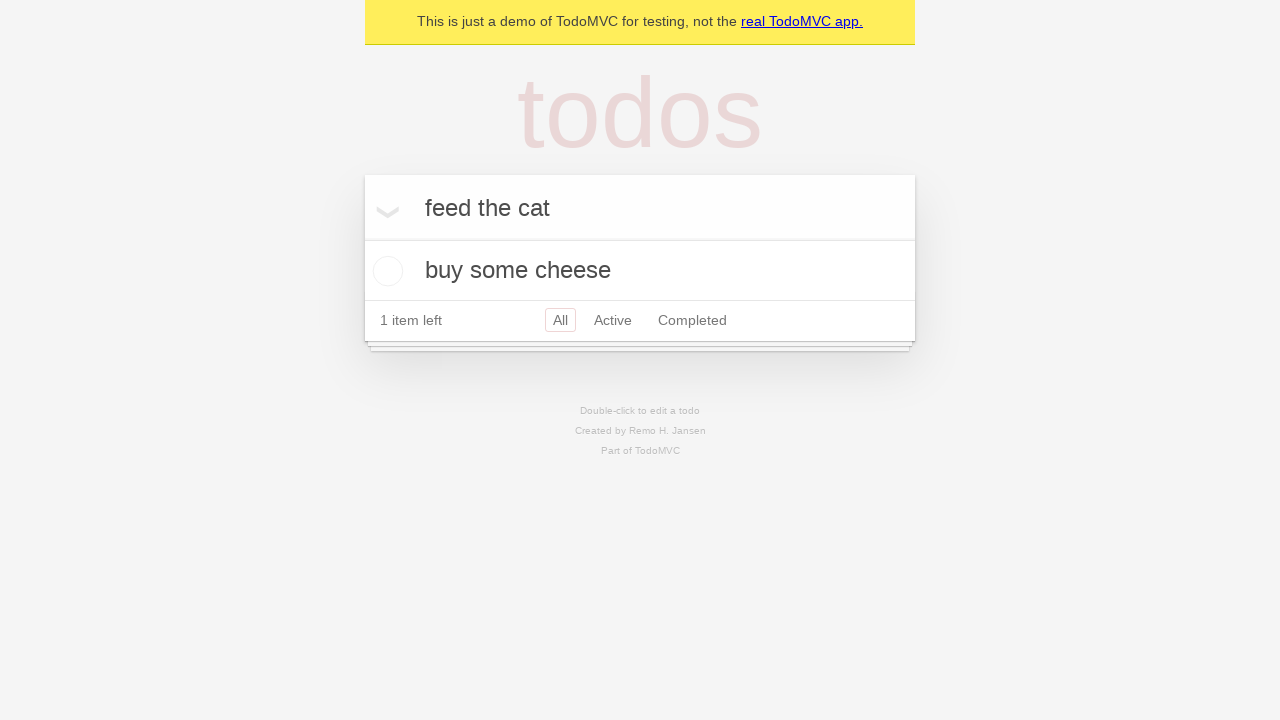

Pressed Enter to create second todo item on internal:attr=[placeholder="What needs to be done?"i]
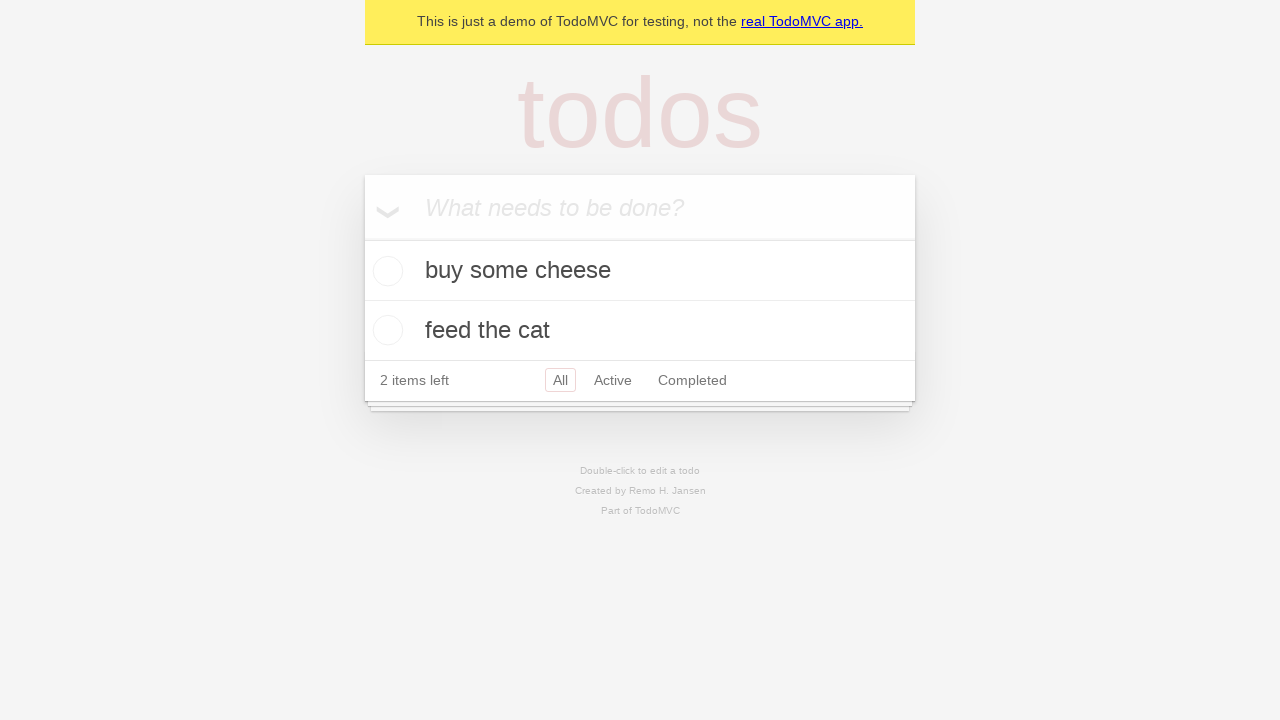

Checked checkbox for first todo item 'buy some cheese' at (385, 271) on internal:testid=[data-testid="todo-item"s] >> nth=0 >> internal:role=checkbox
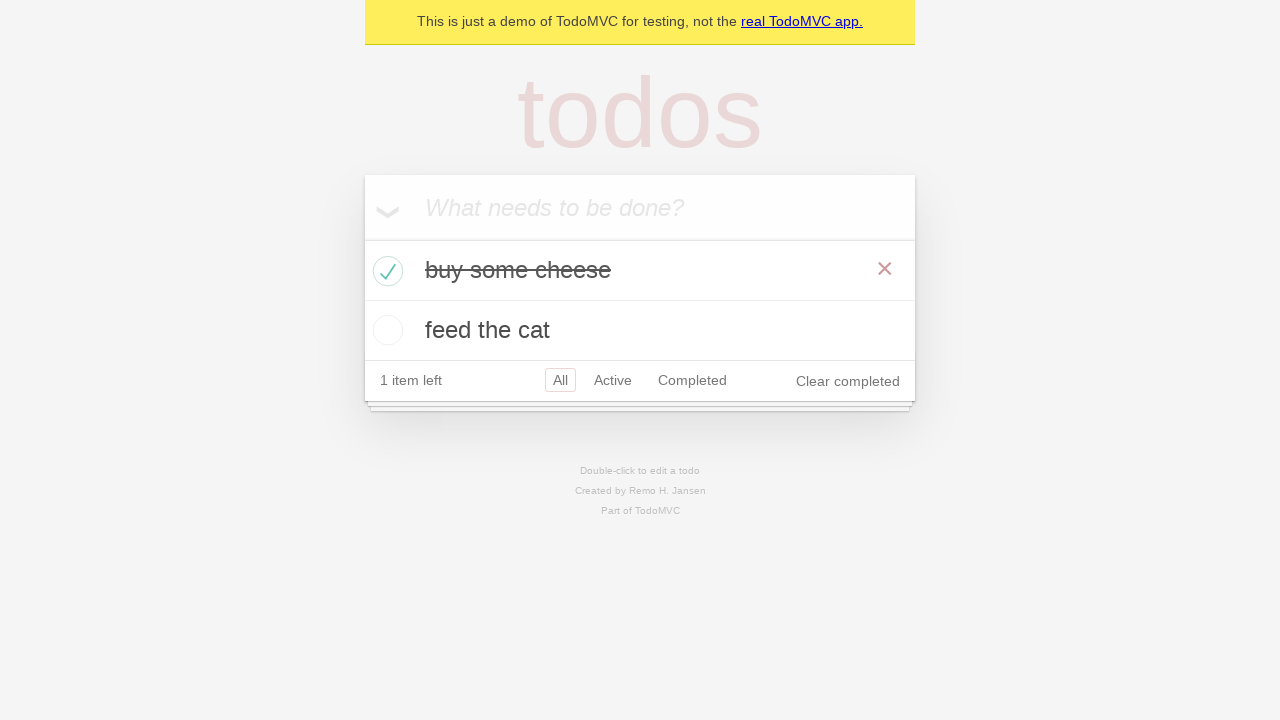

Checked checkbox for second todo item 'feed the cat' at (385, 330) on internal:testid=[data-testid="todo-item"s] >> nth=1 >> internal:role=checkbox
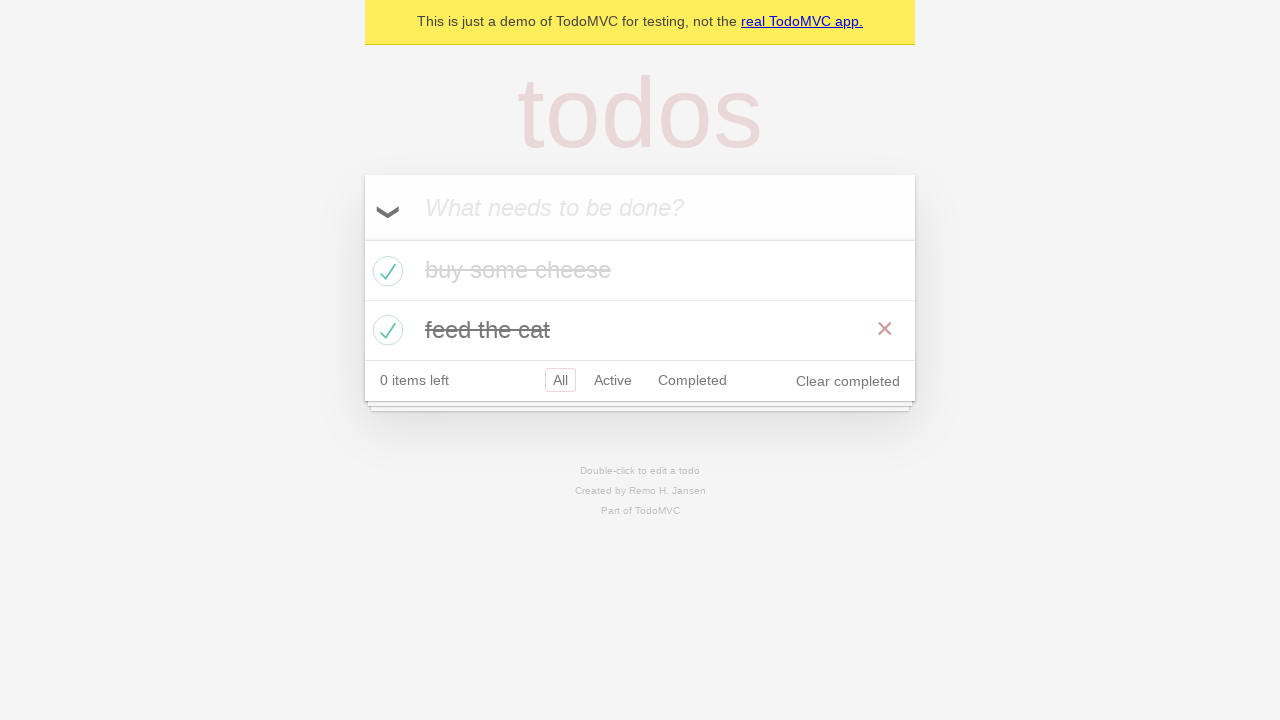

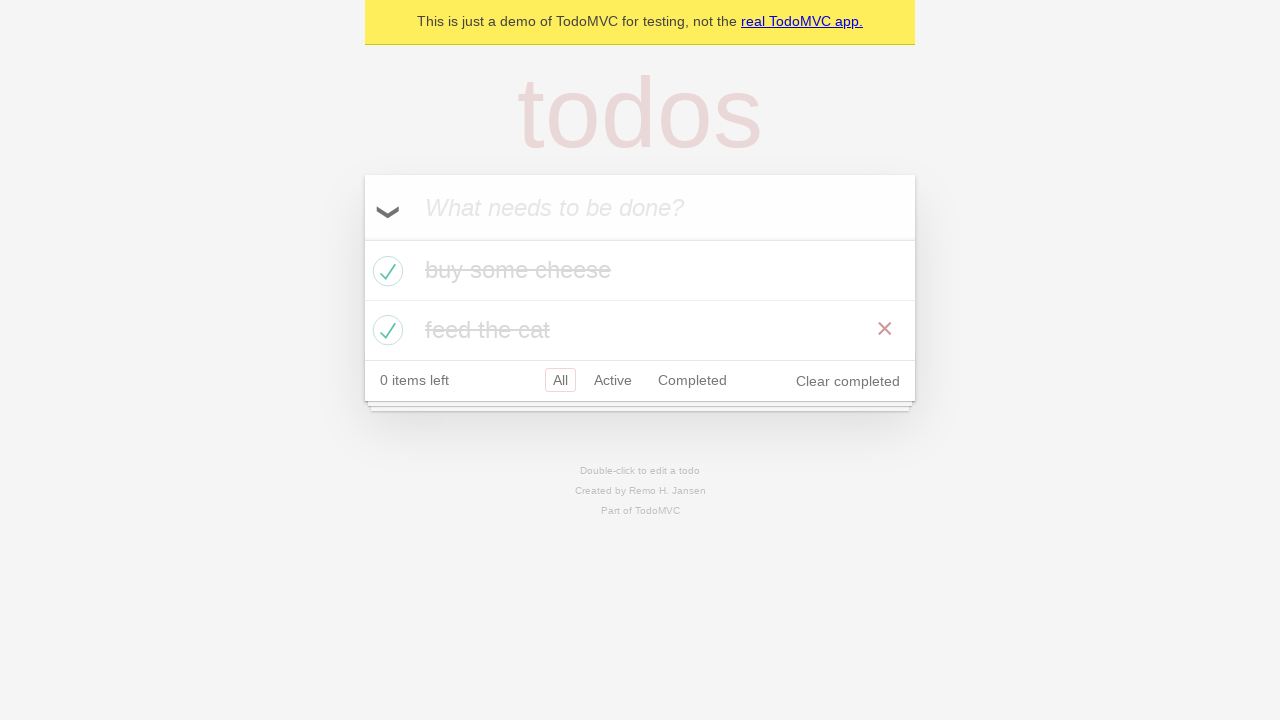